Tests drag and drop functionality by dragging an element from one container and dropping it into another target area

Starting URL: https://grotechminds.com/drag-and-drop/

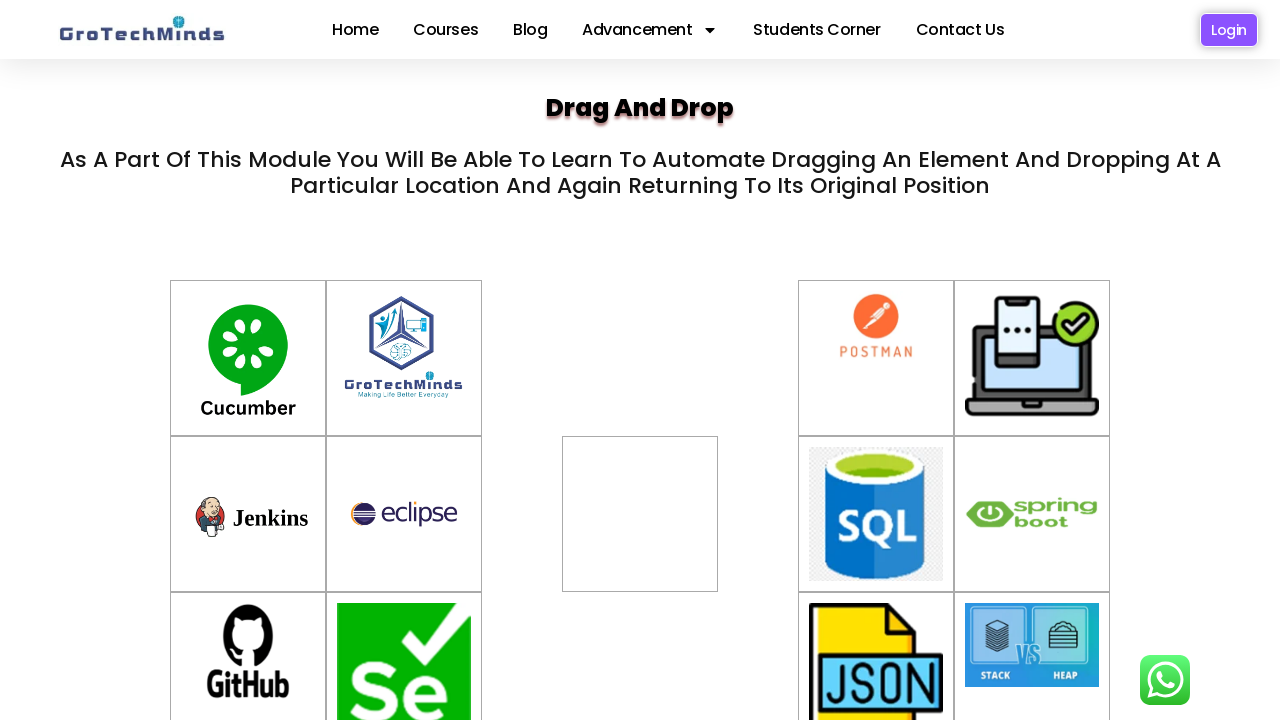

Located source drag element with id 'container-2'
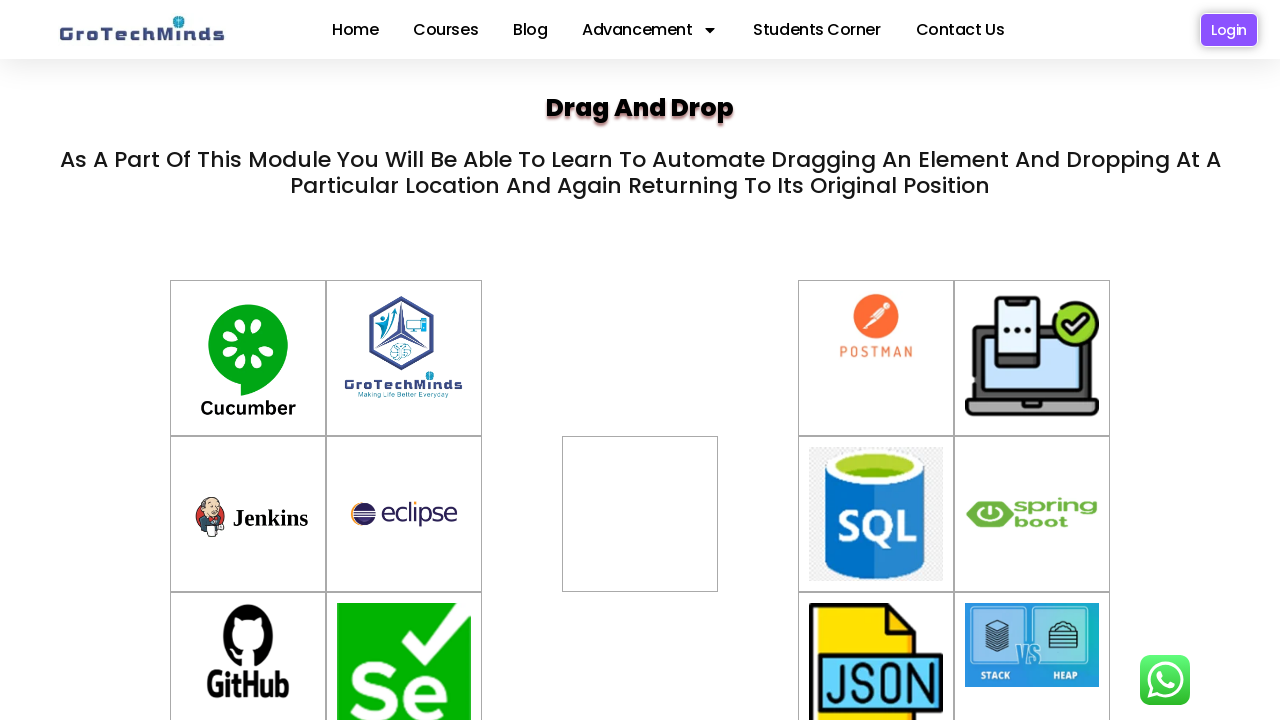

Located target drop zone with id 'div2'
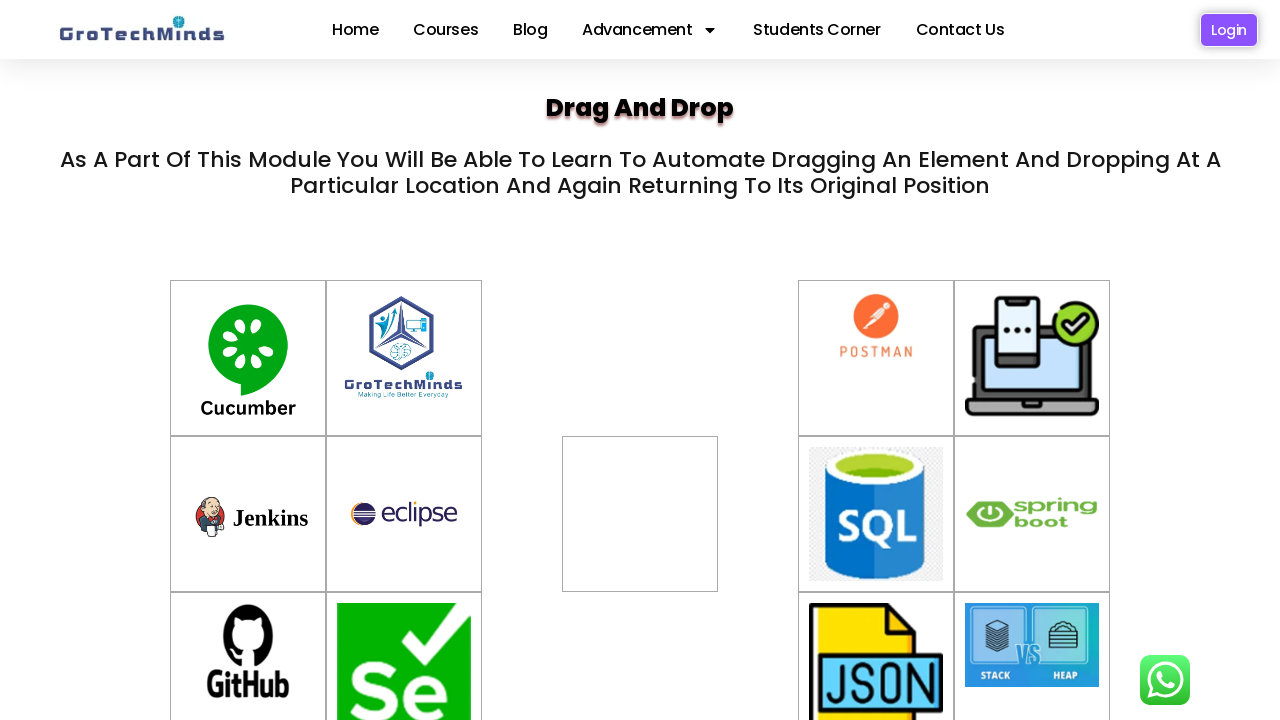

Successfully dragged element from container-2 and dropped it into div2 at (640, 514)
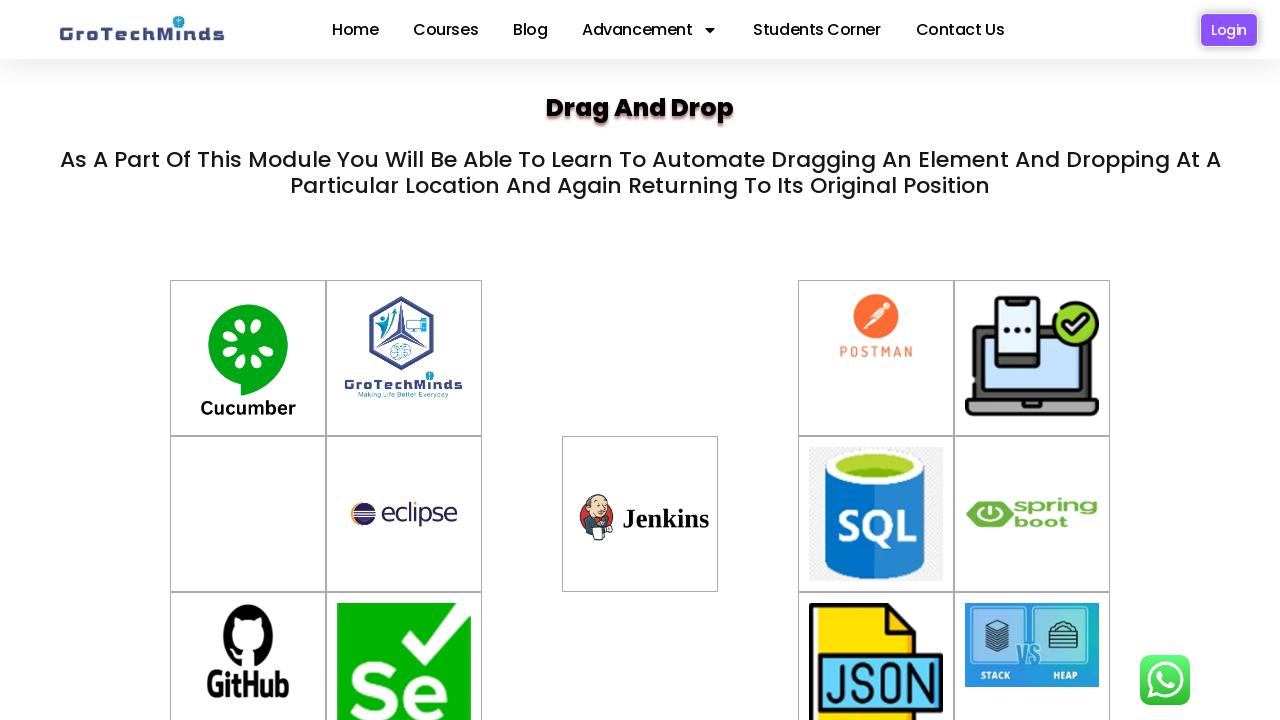

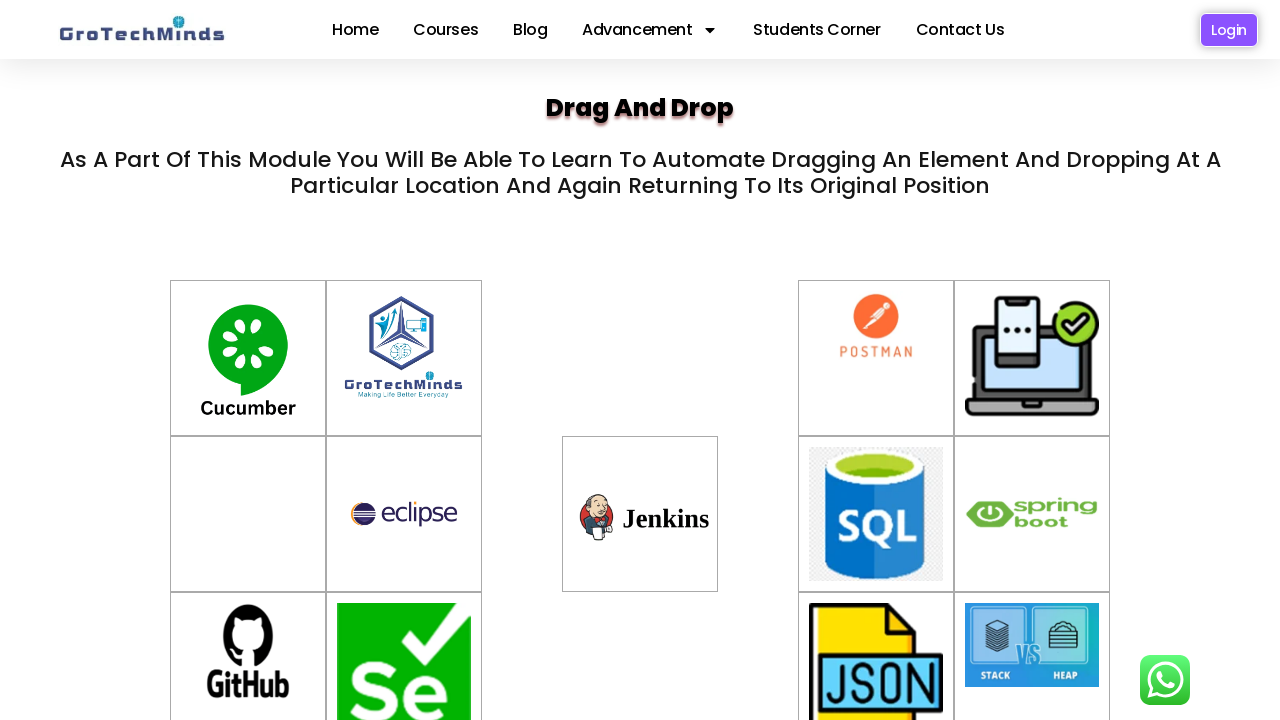